Navigates to the V.League (Japanese volleyball league) records page and waits for the content to load

Starting URL: https://www.vleague.jp/record

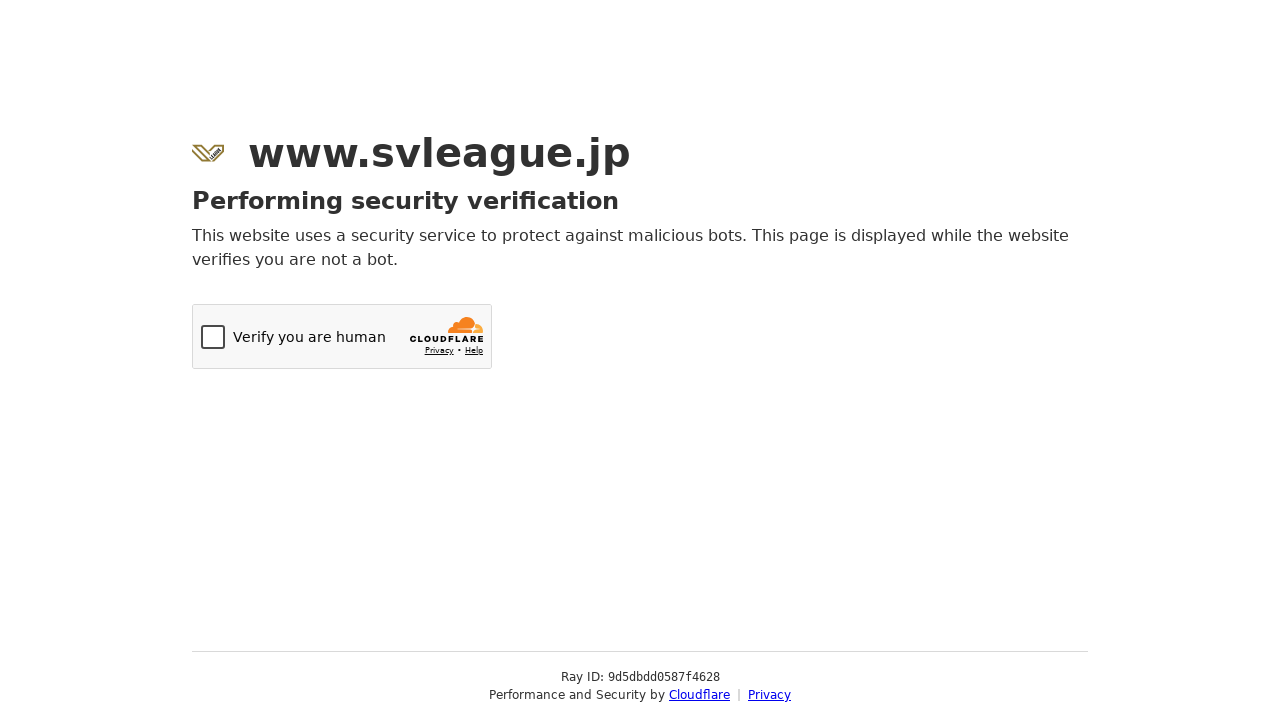

Navigated to V.League records page
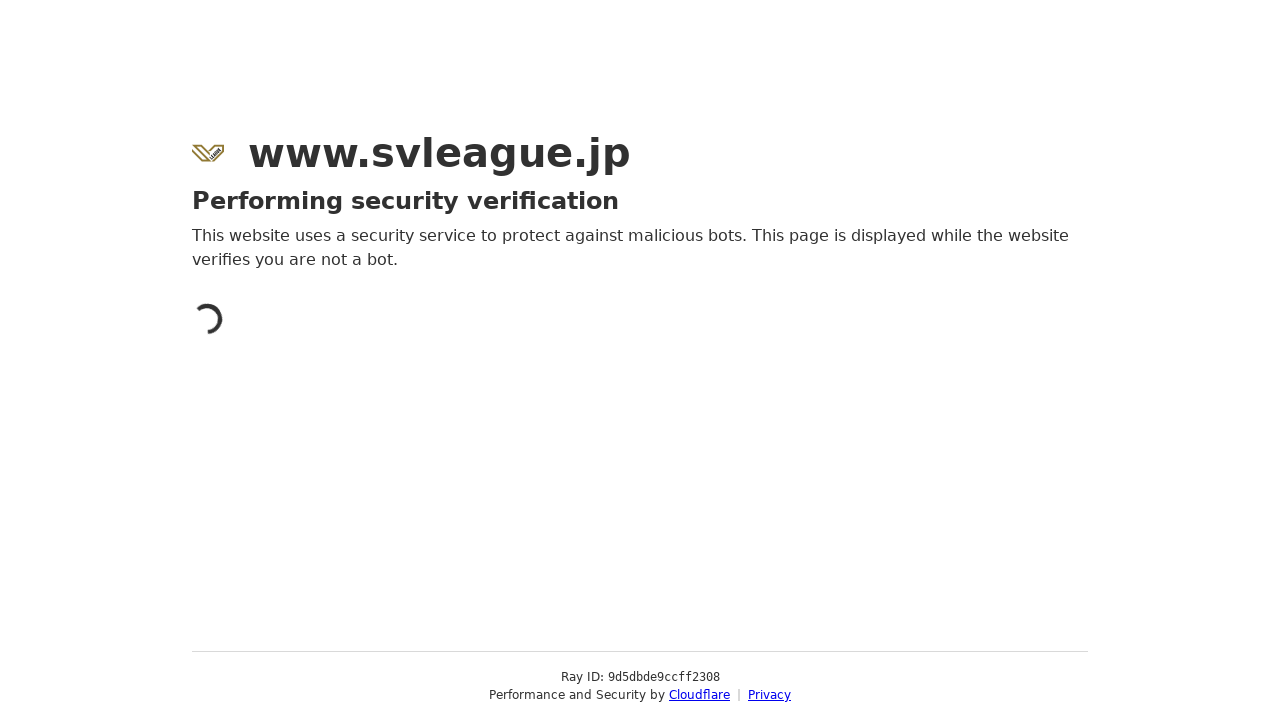

Page content loaded and network idle
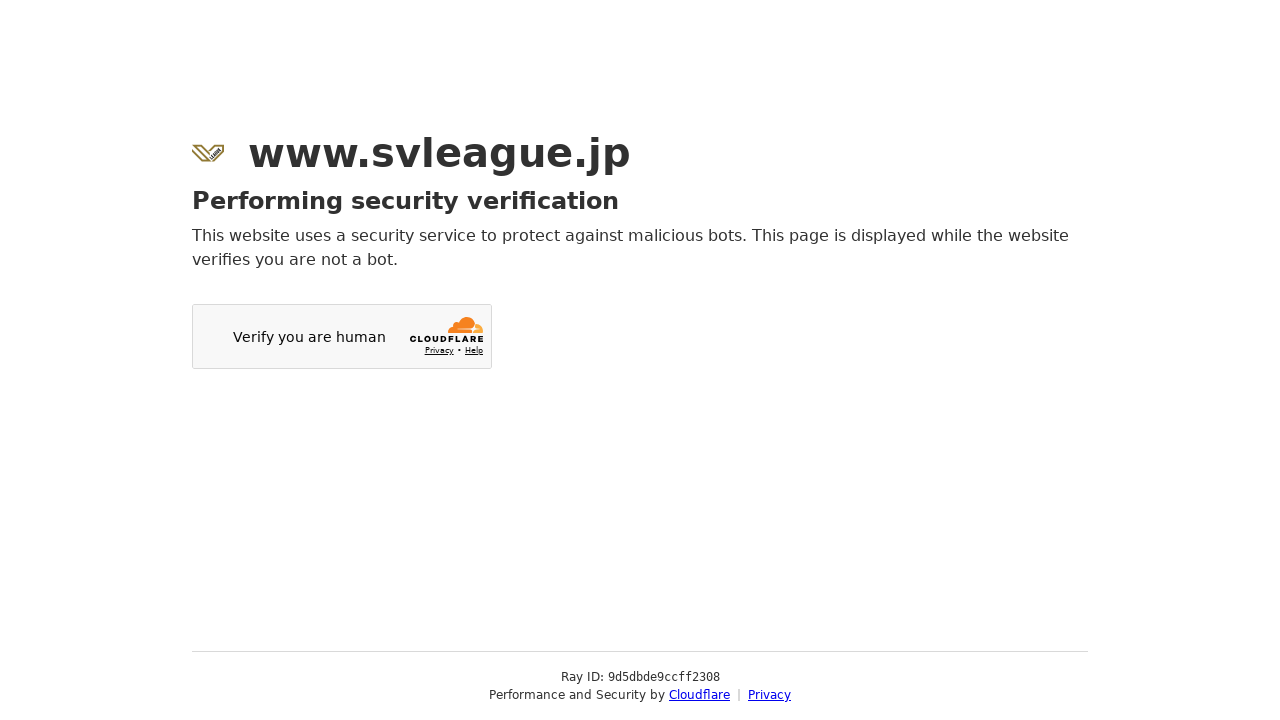

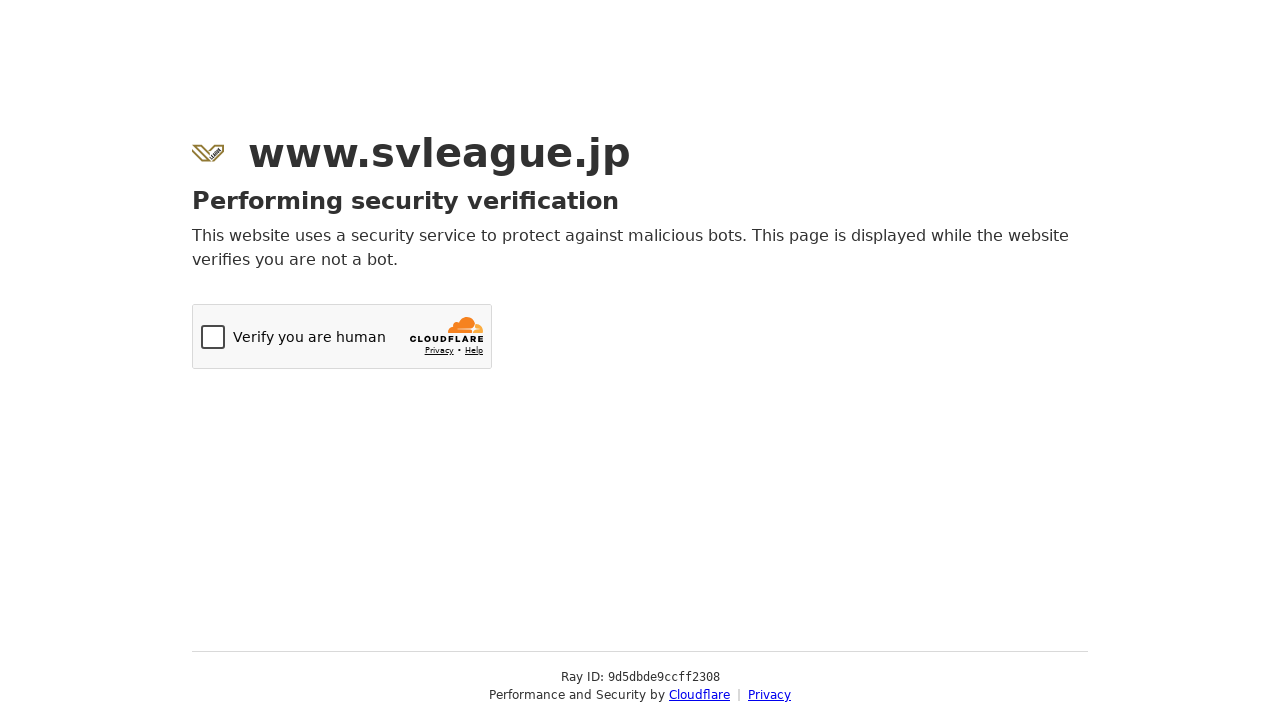